Tests a slow calculator web application by performing a simple addition (1 + 3) and verifying the result displays 4 after calculation completes

Starting URL: https://bonigarcia.dev/selenium-webdriver-java/slow-calculator.html

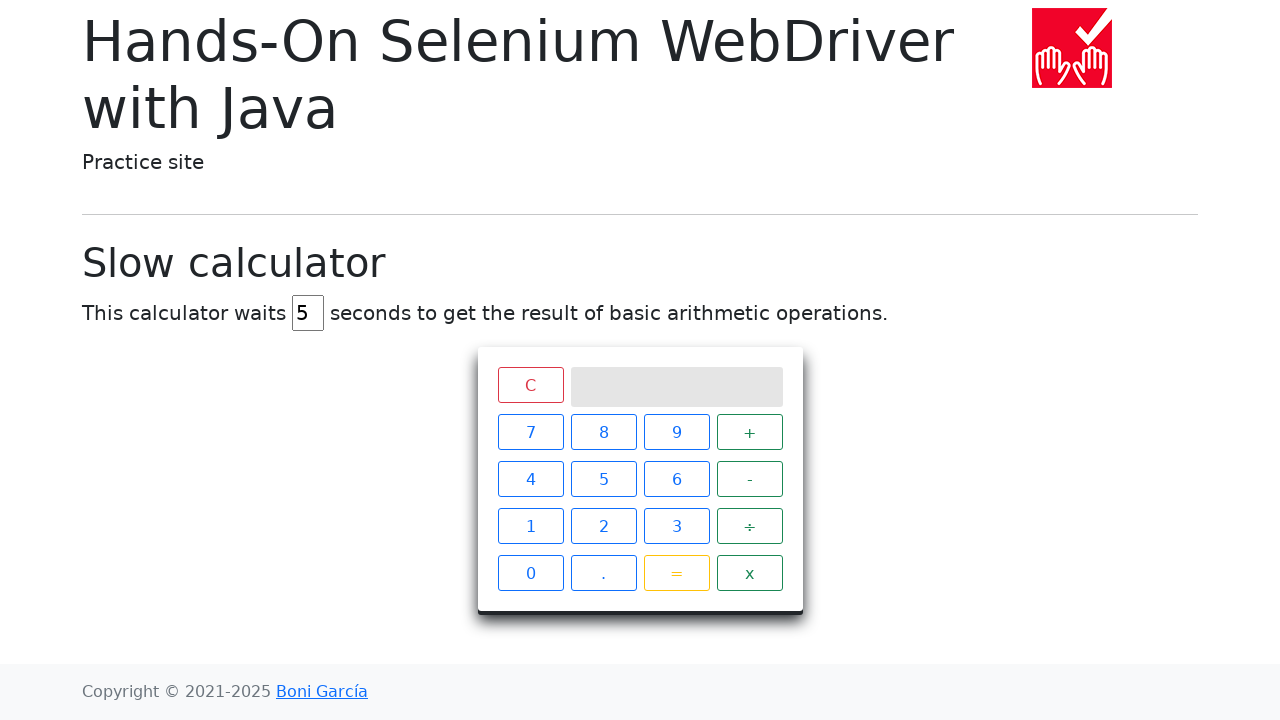

Navigated to slow calculator application
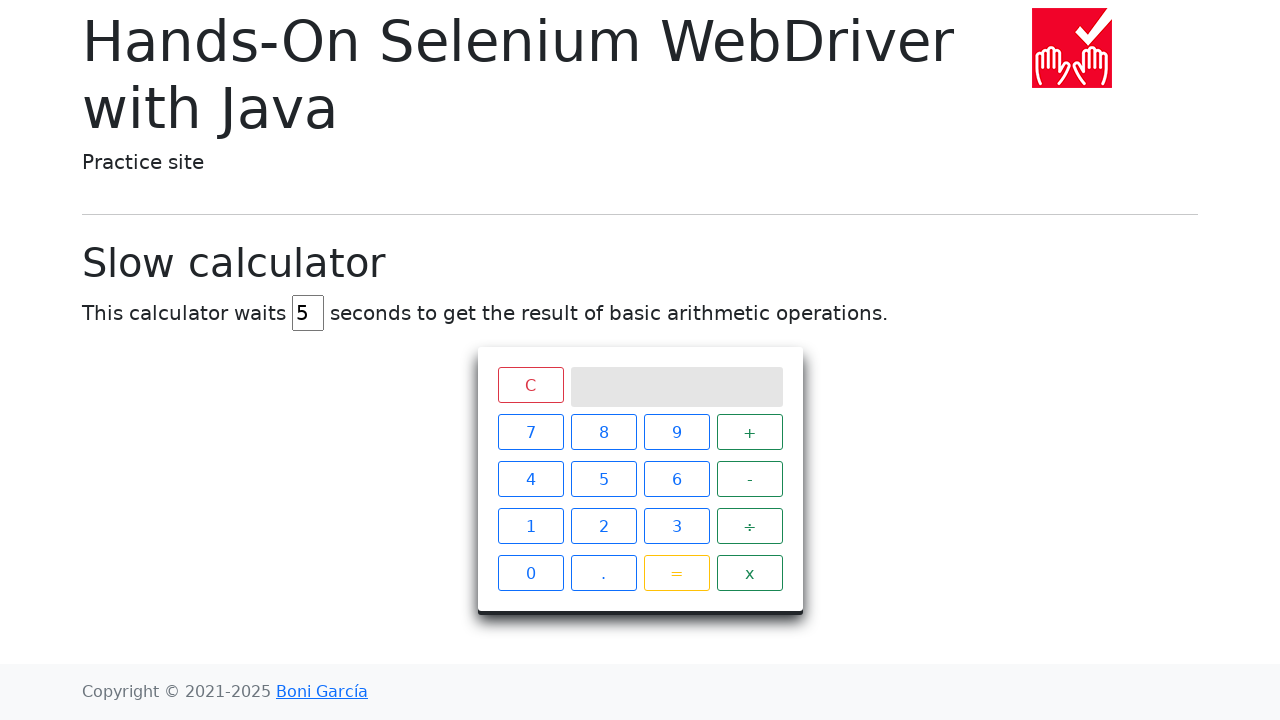

Clicked number 1 at (530, 526) on xpath=//span[text()='1']
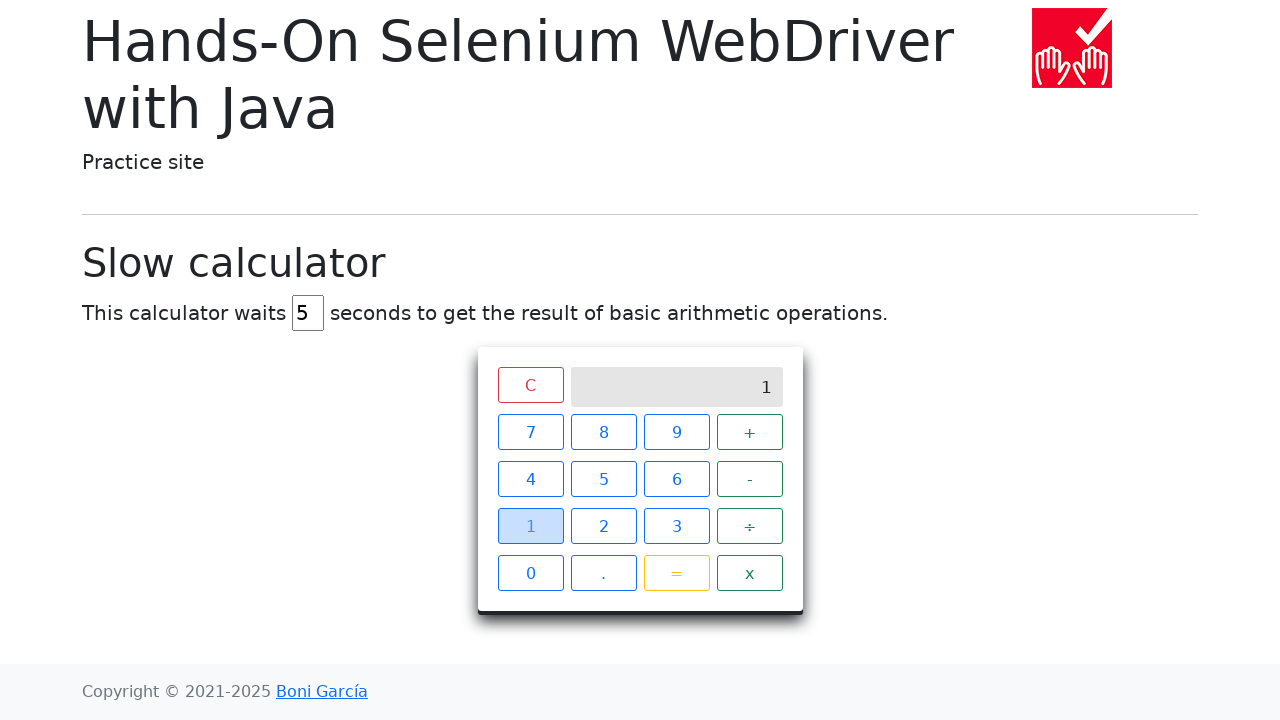

Clicked plus operator at (750, 432) on xpath=//span[text()='+']
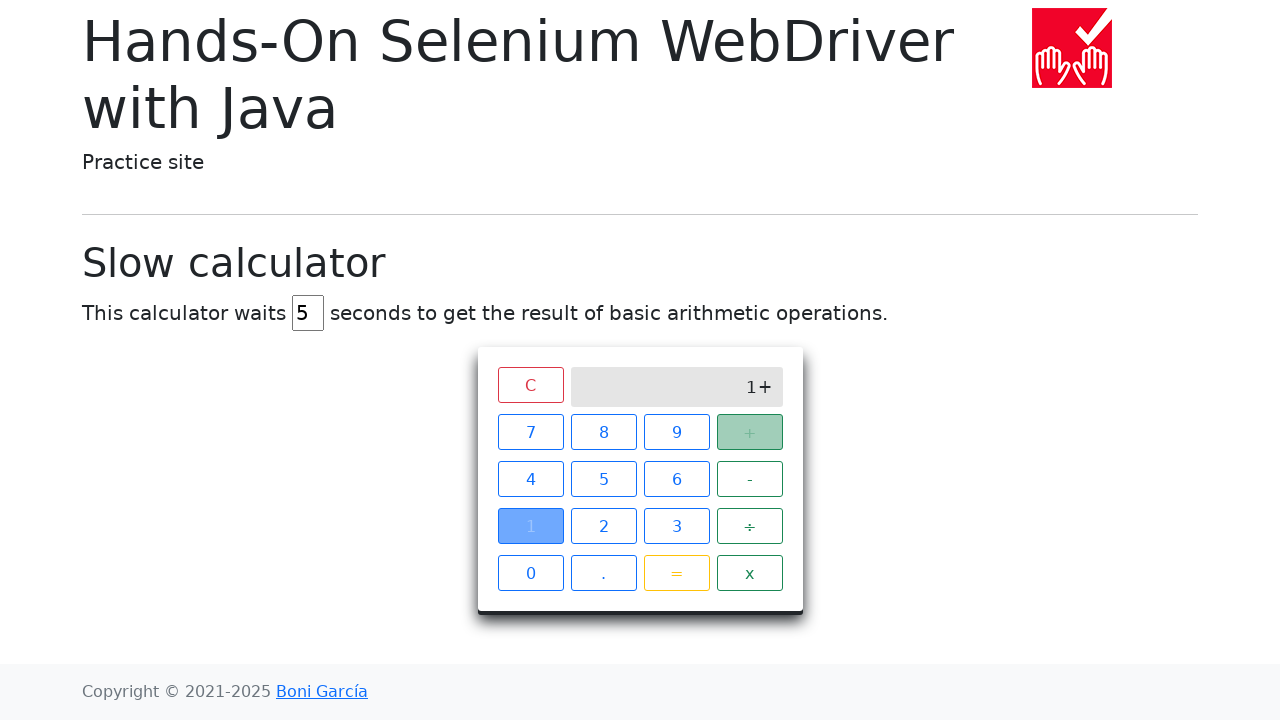

Clicked number 3 at (676, 526) on xpath=//span[text()='3']
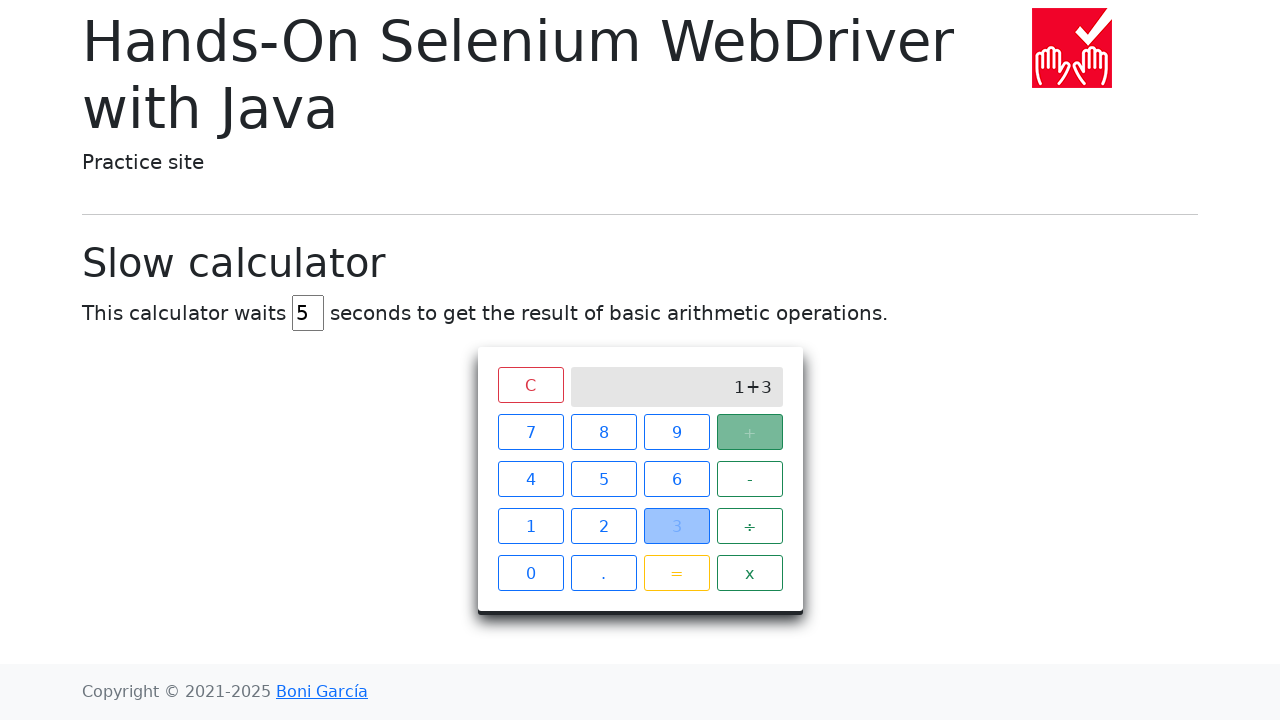

Clicked equals button at (676, 573) on xpath=//span[text()='=']
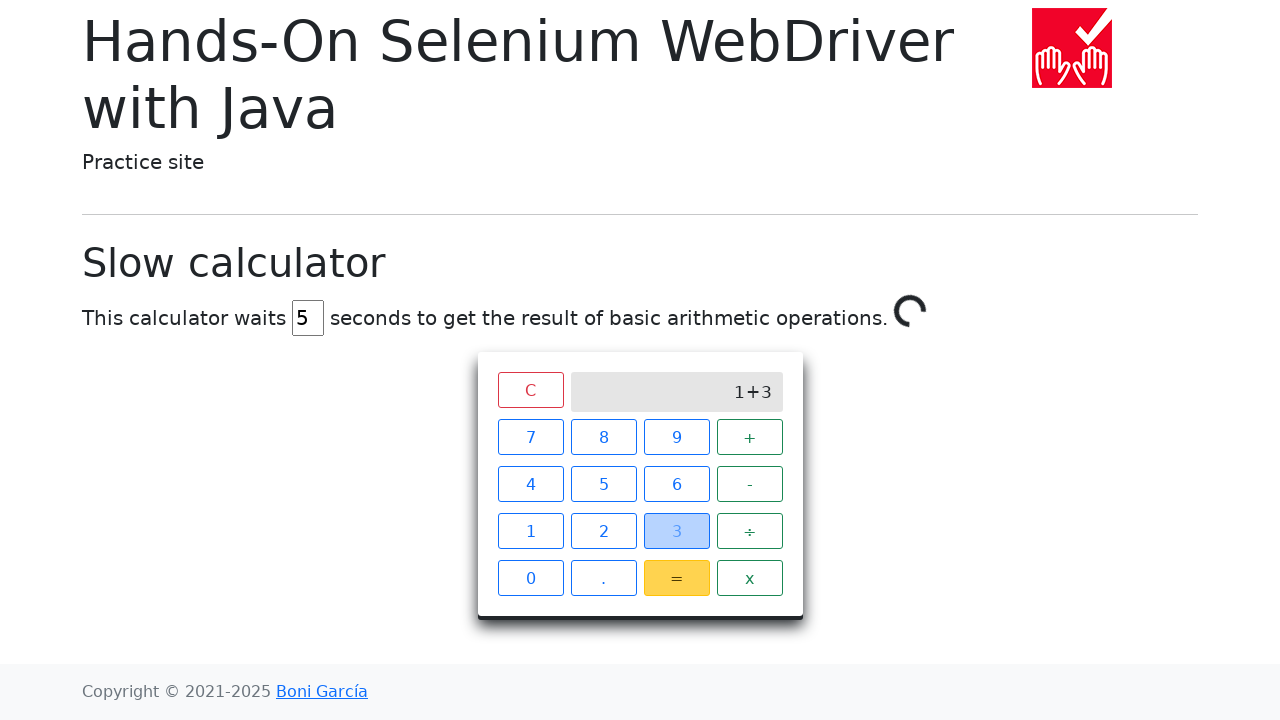

Result 4 displayed on calculator screen
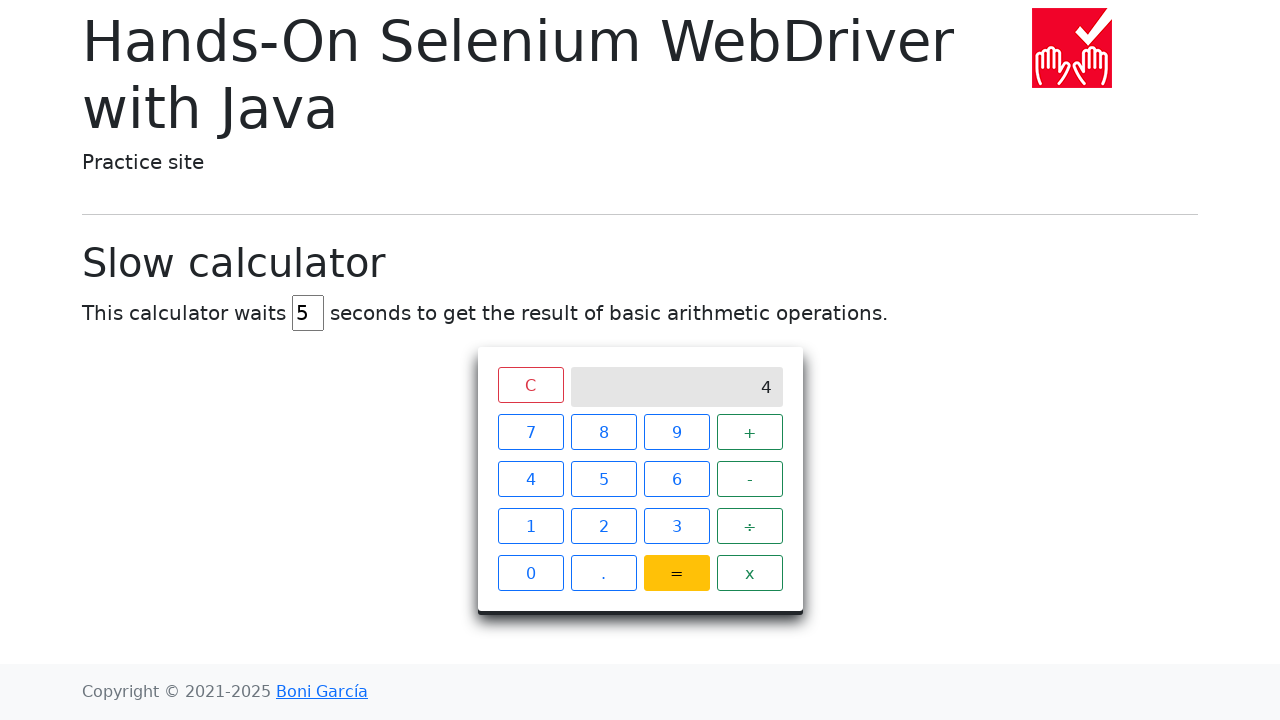

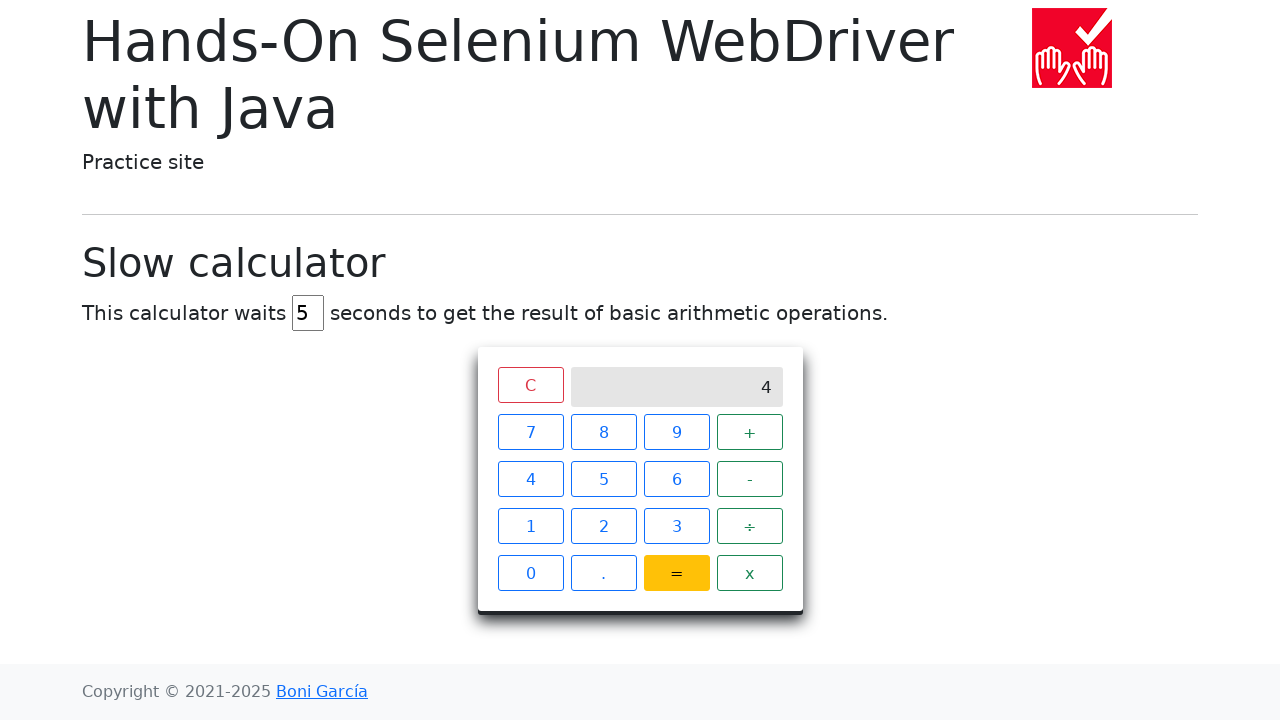